Tests JavaScript prompt dialog by clicking the third button, entering text, and accepting the prompt

Starting URL: https://the-internet.herokuapp.com/javascript_alerts

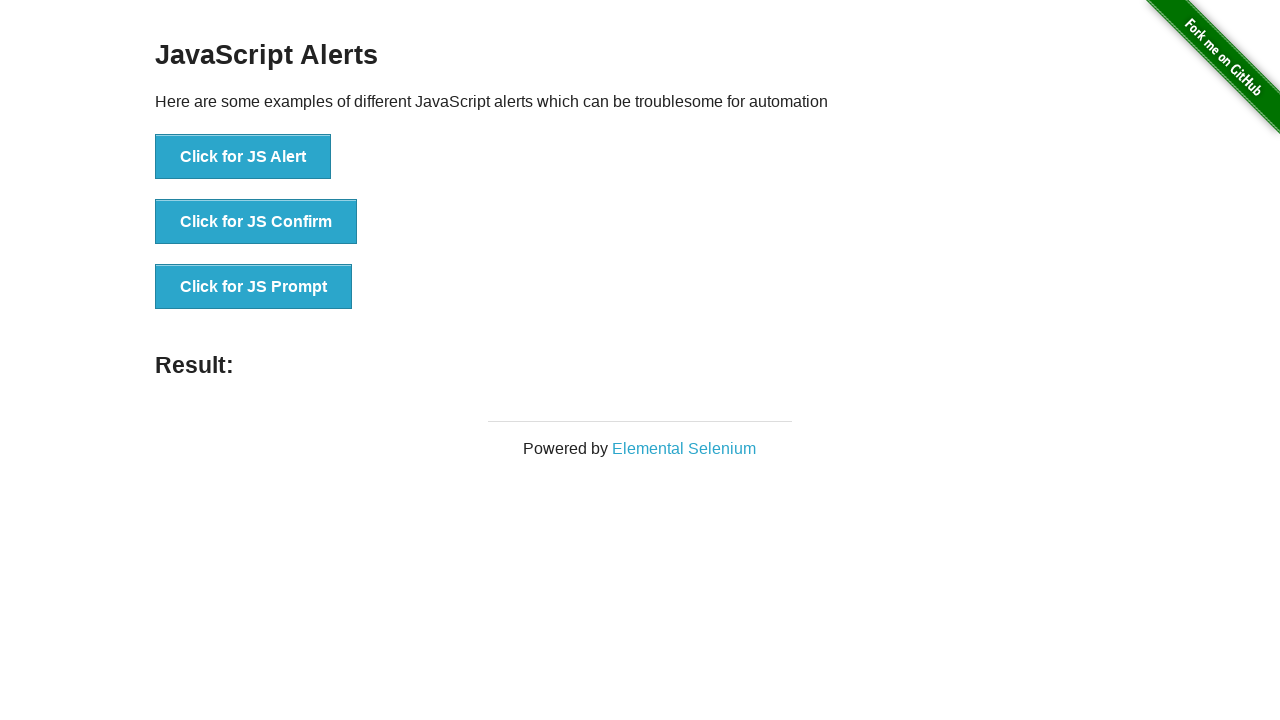

Set up dialog handler to accept prompt with text 'TestUser123'
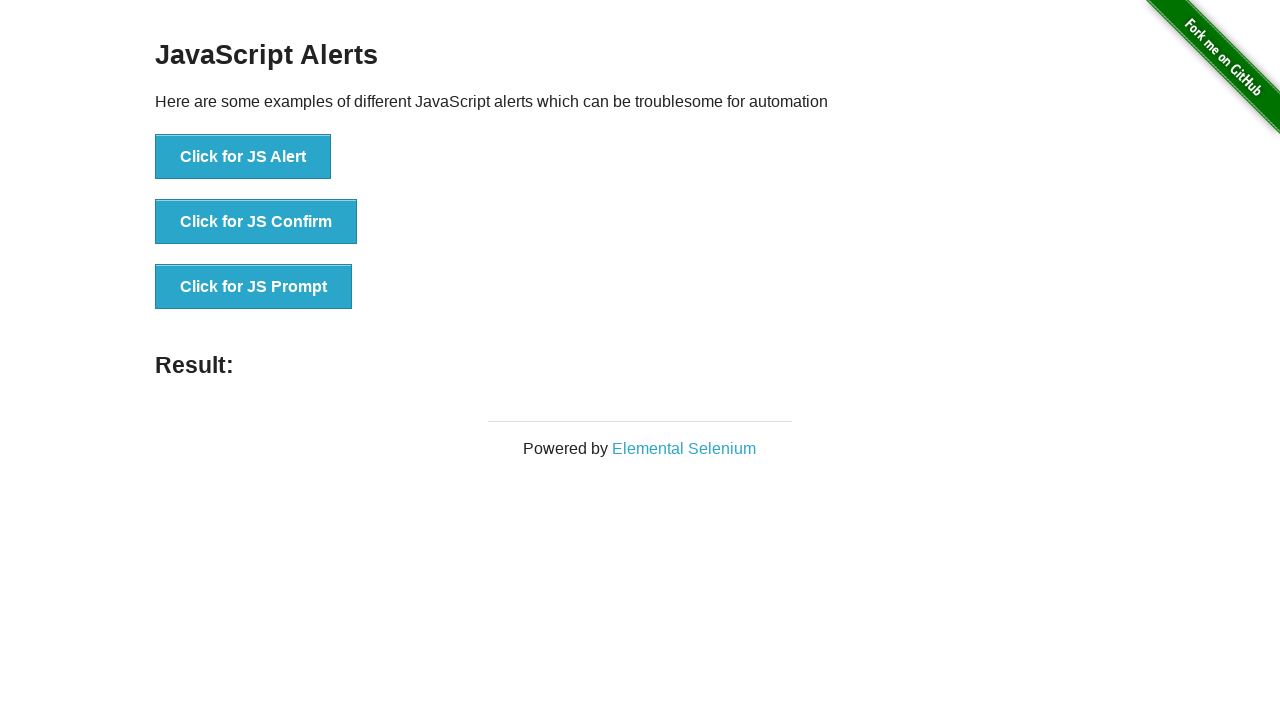

Clicked the third button to trigger JavaScript prompt dialog at (254, 287) on text='Click for JS Prompt'
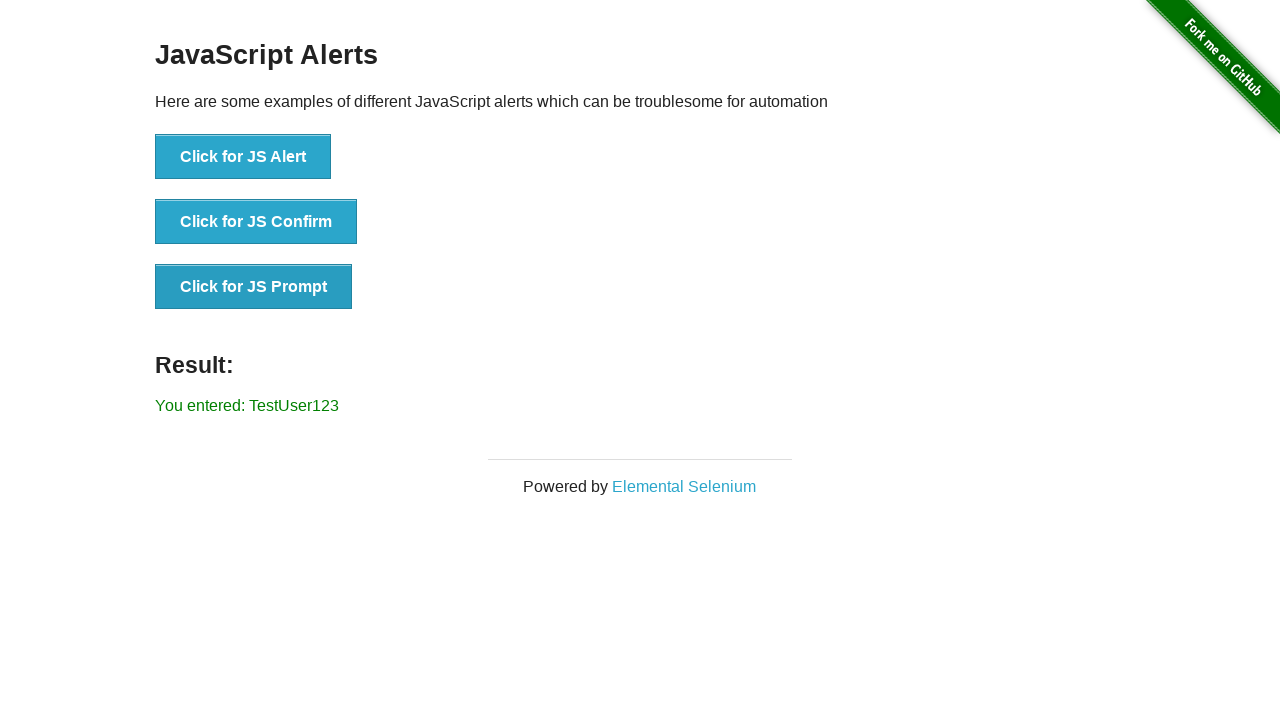

Located the result element displaying prompt response
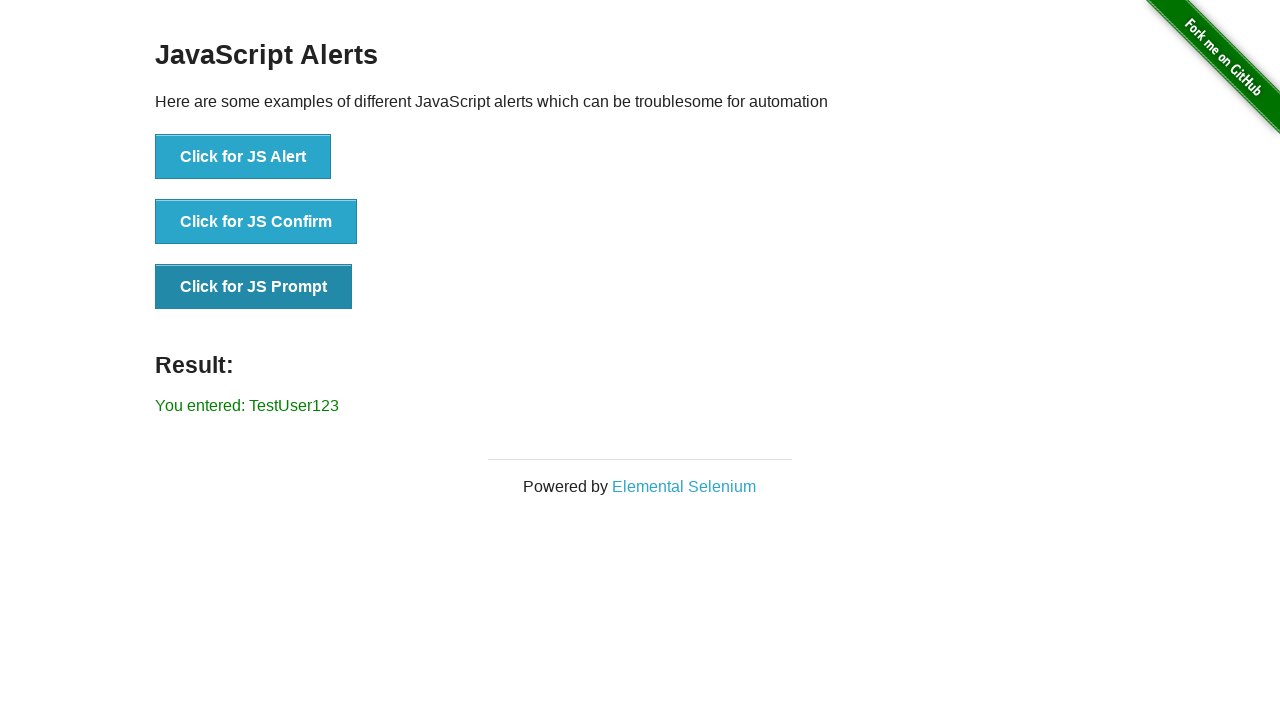

Verified that result element contains the entered text 'TestUser123'
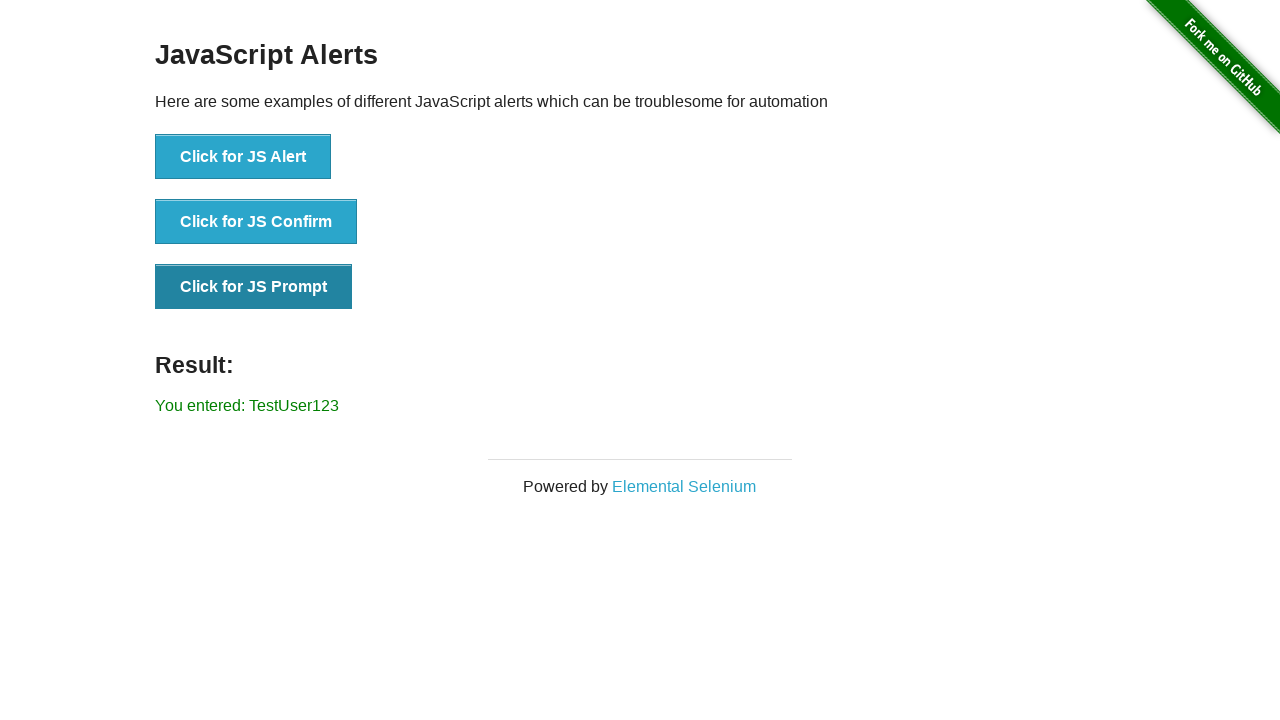

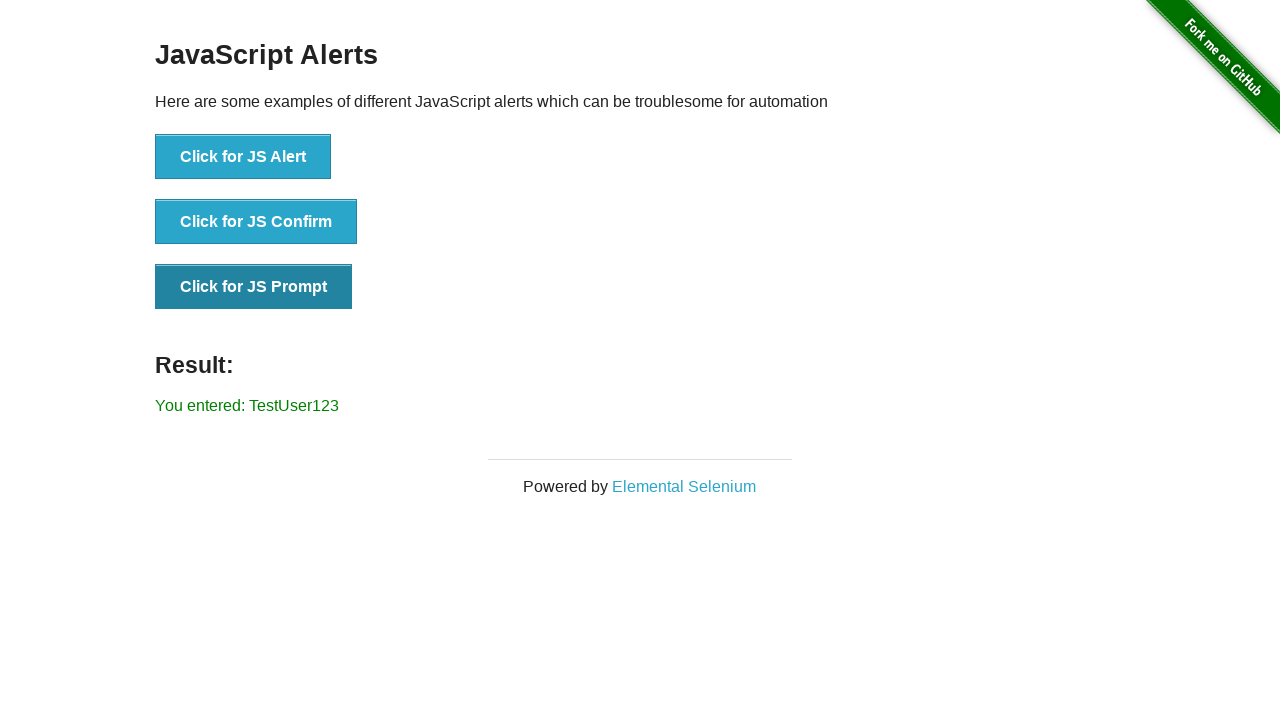